Tests adding todo items to the list by filling the input and pressing Enter, verifying items appear in the list

Starting URL: https://demo.playwright.dev/todomvc

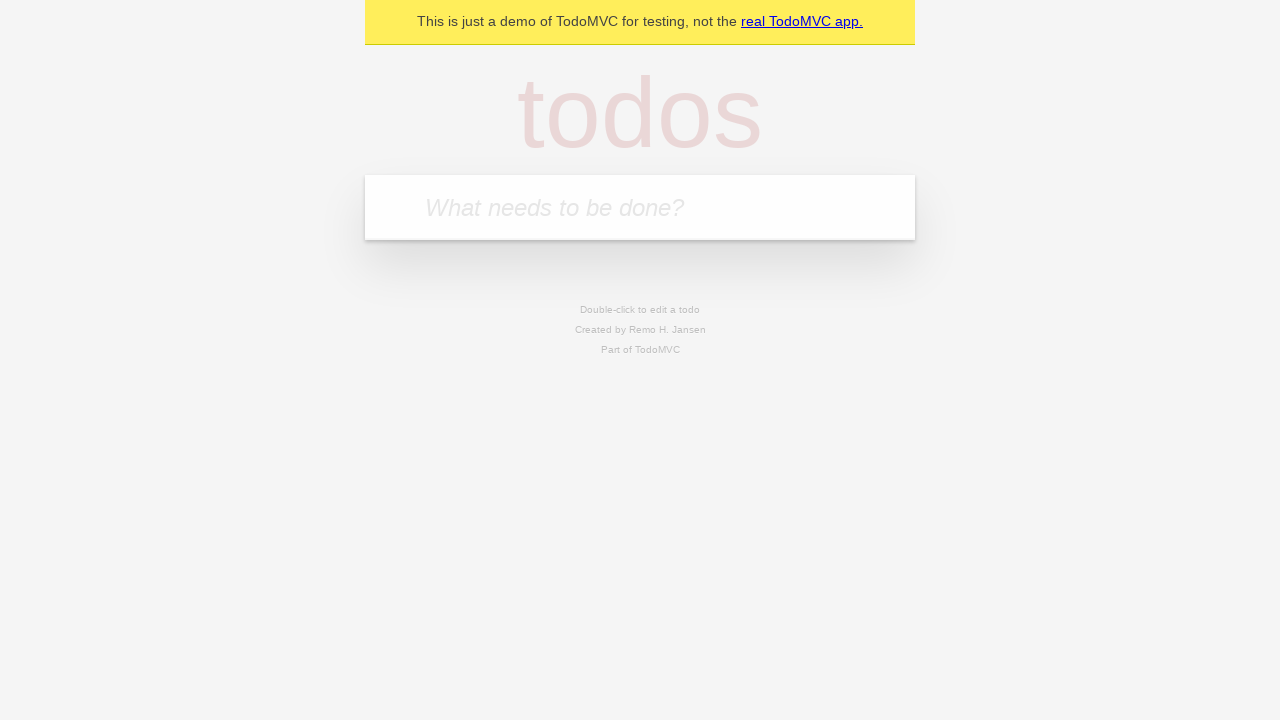

Filled input field with first todo item 'buy some cheese' on .new-todo
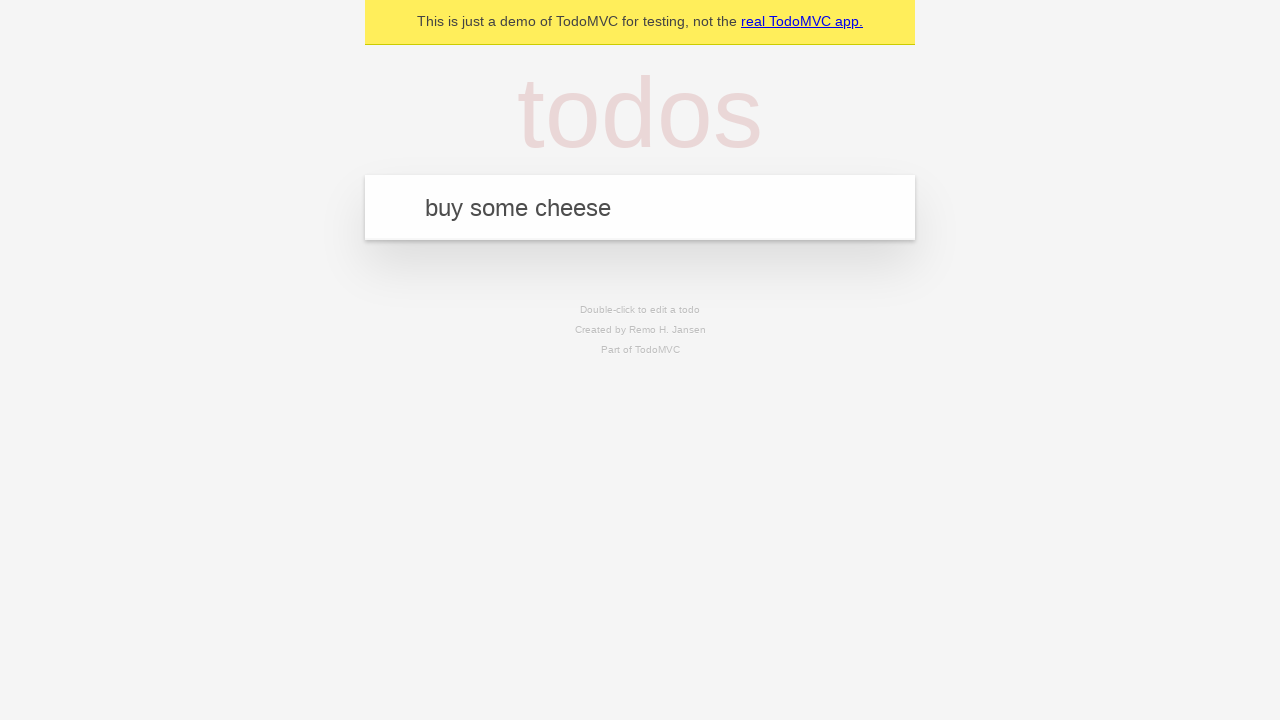

Pressed Enter to add first todo item on .new-todo
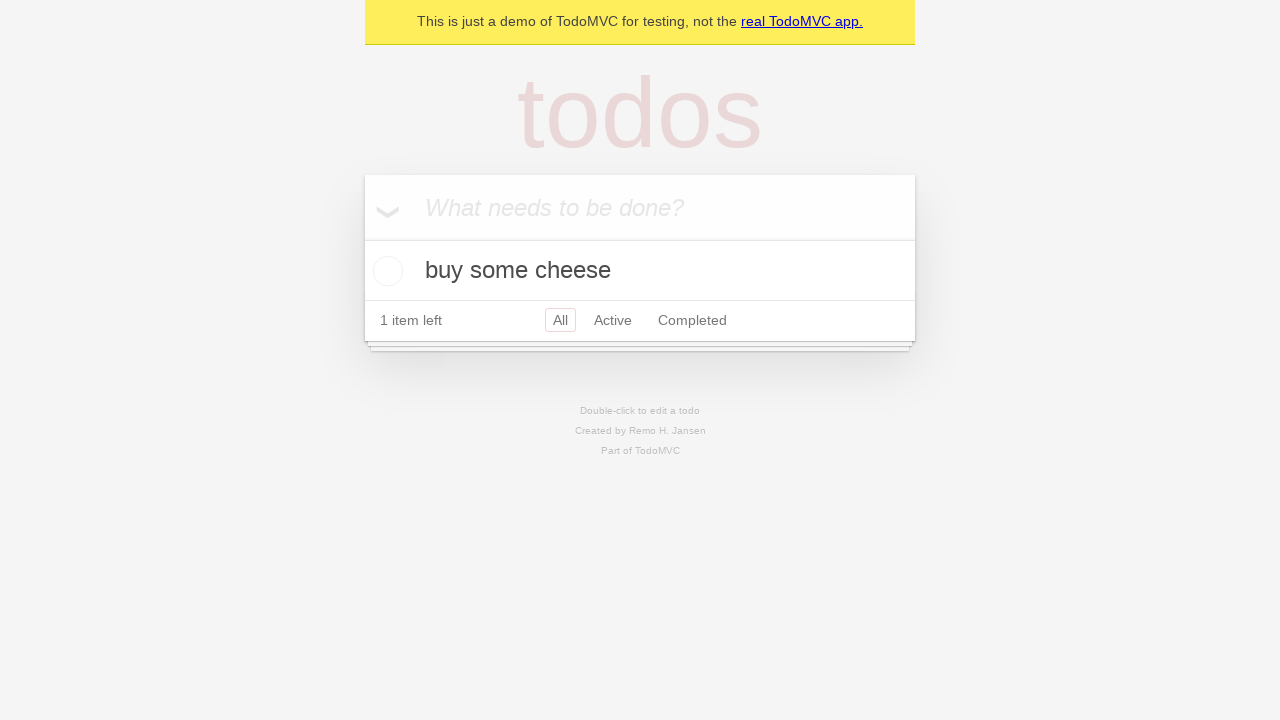

First todo item appeared in the list
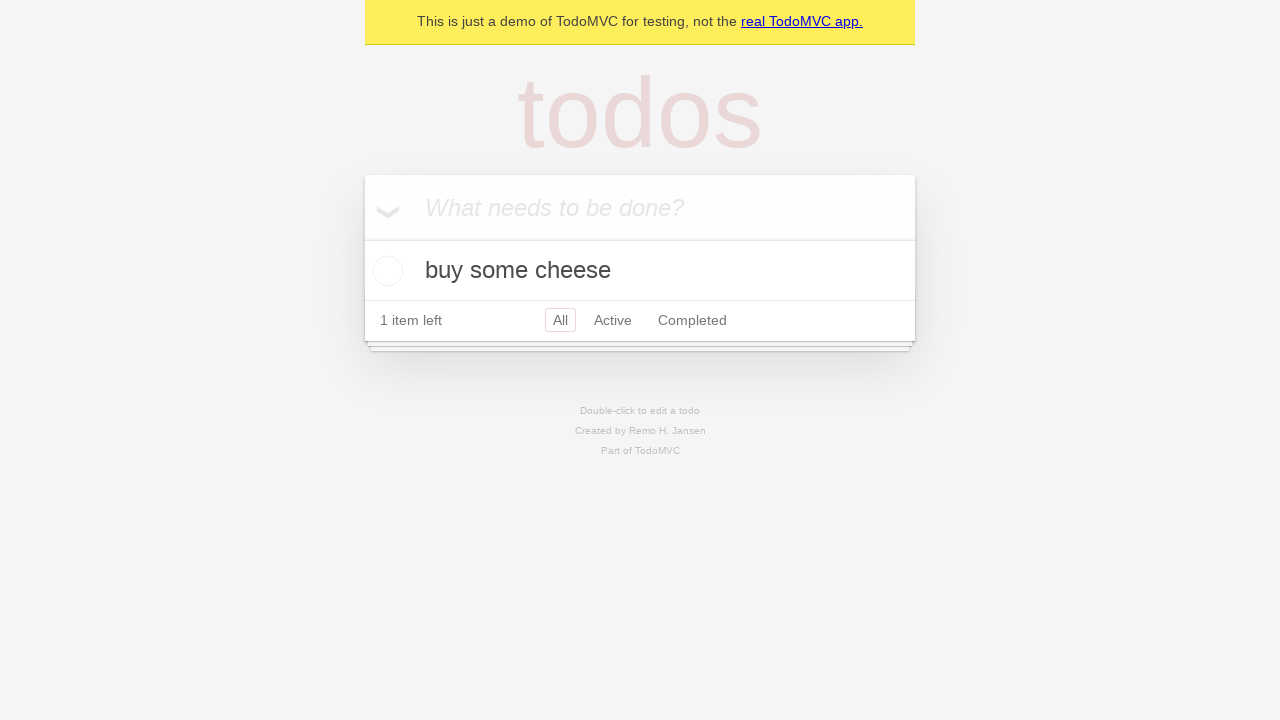

Filled input field with second todo item 'feed the cat' on .new-todo
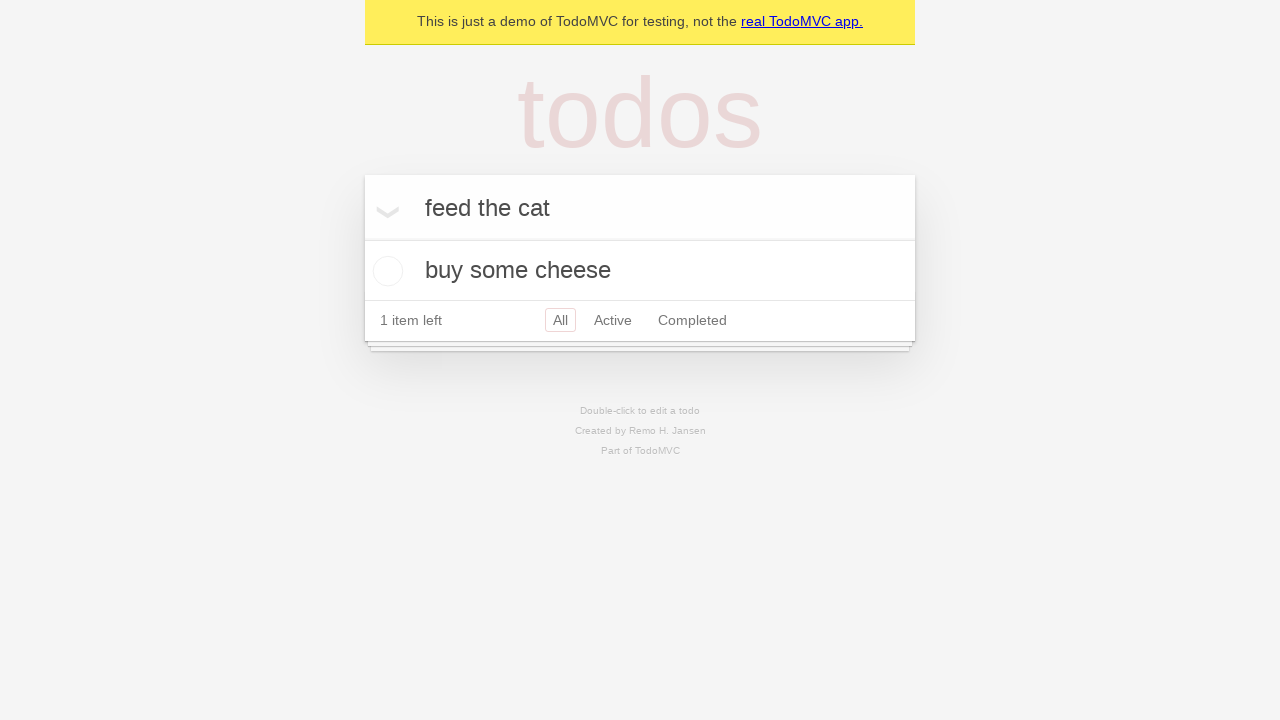

Pressed Enter to add second todo item on .new-todo
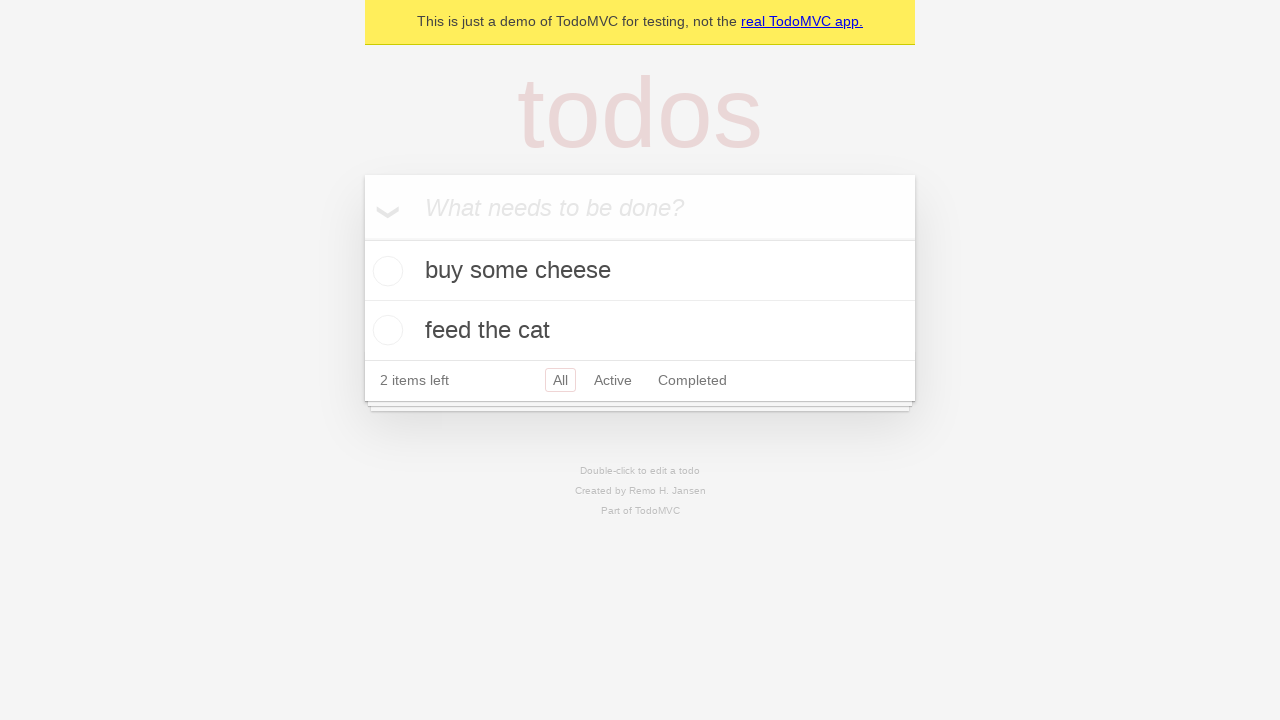

Second todo item appeared in the list
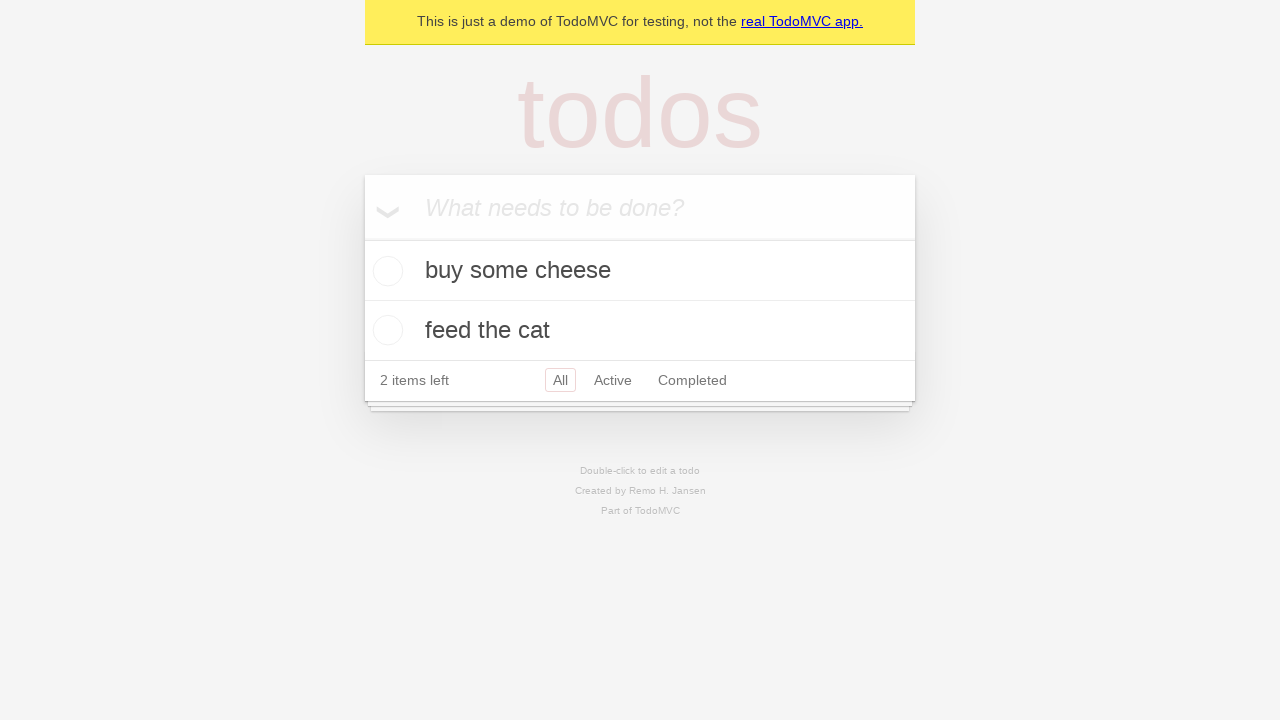

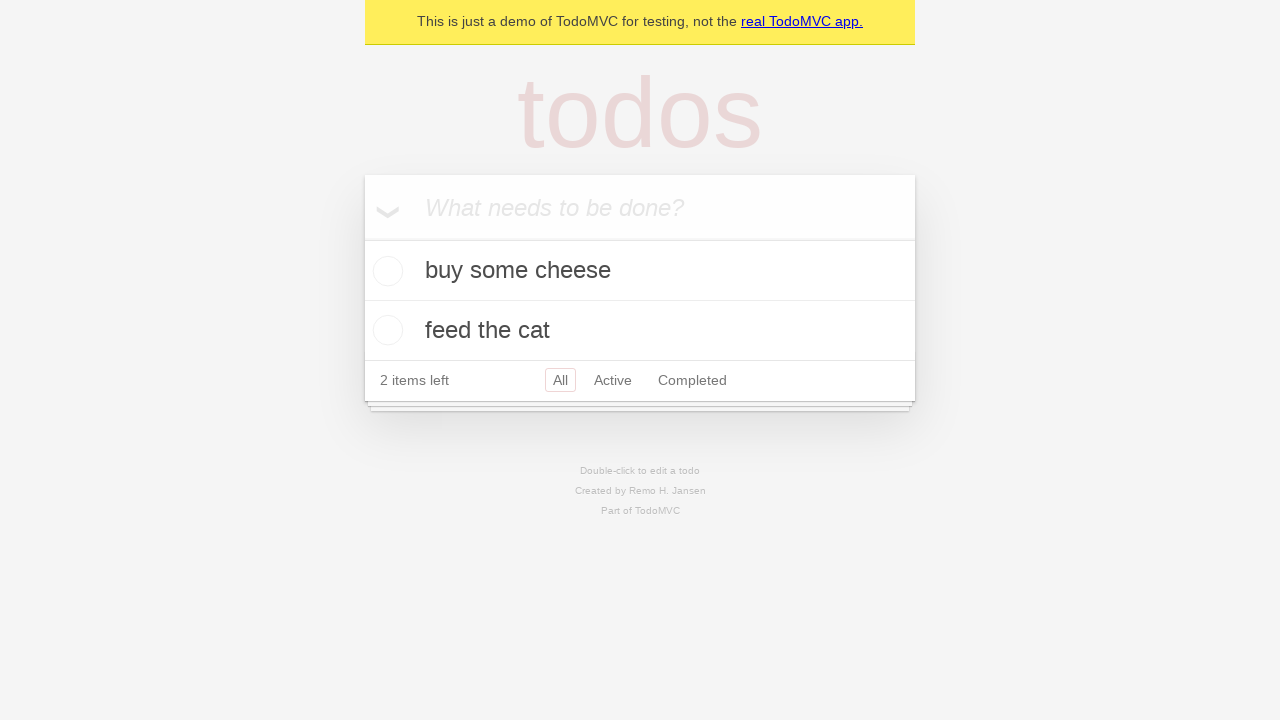